Tests that clicking the Quran.com logo in the navbar redirects the user to the homepage

Starting URL: https://quran.com/76

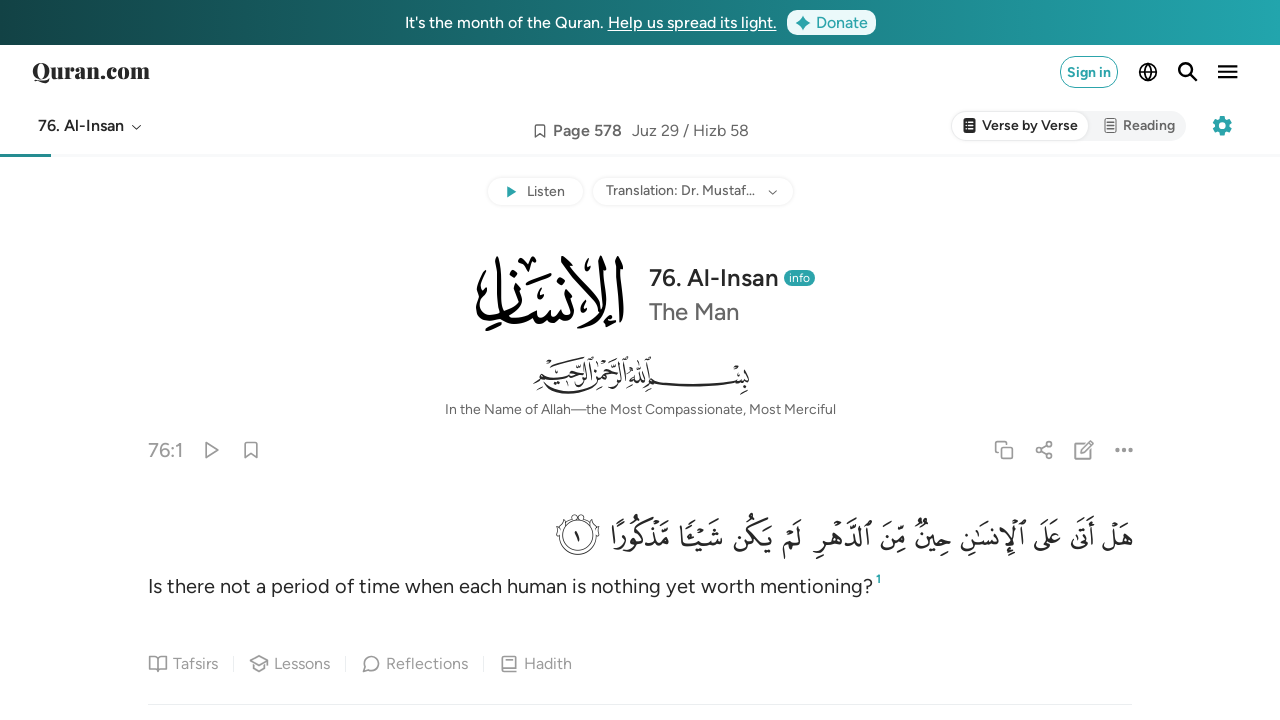

Clicked the Quran.com logo in the navbar to navigate to homepage at (91, 72) on internal:attr=[title="Quran.com"i] >> nth=1
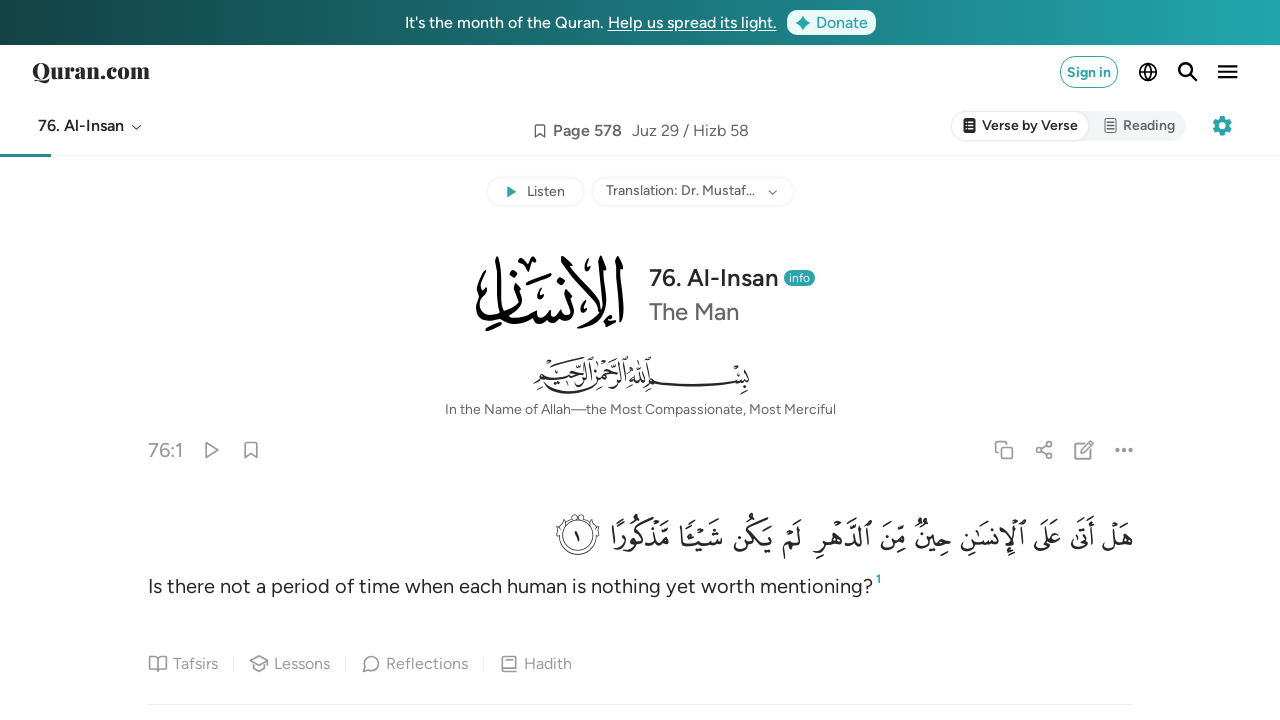

Verified redirect to homepage (URL matches **/)
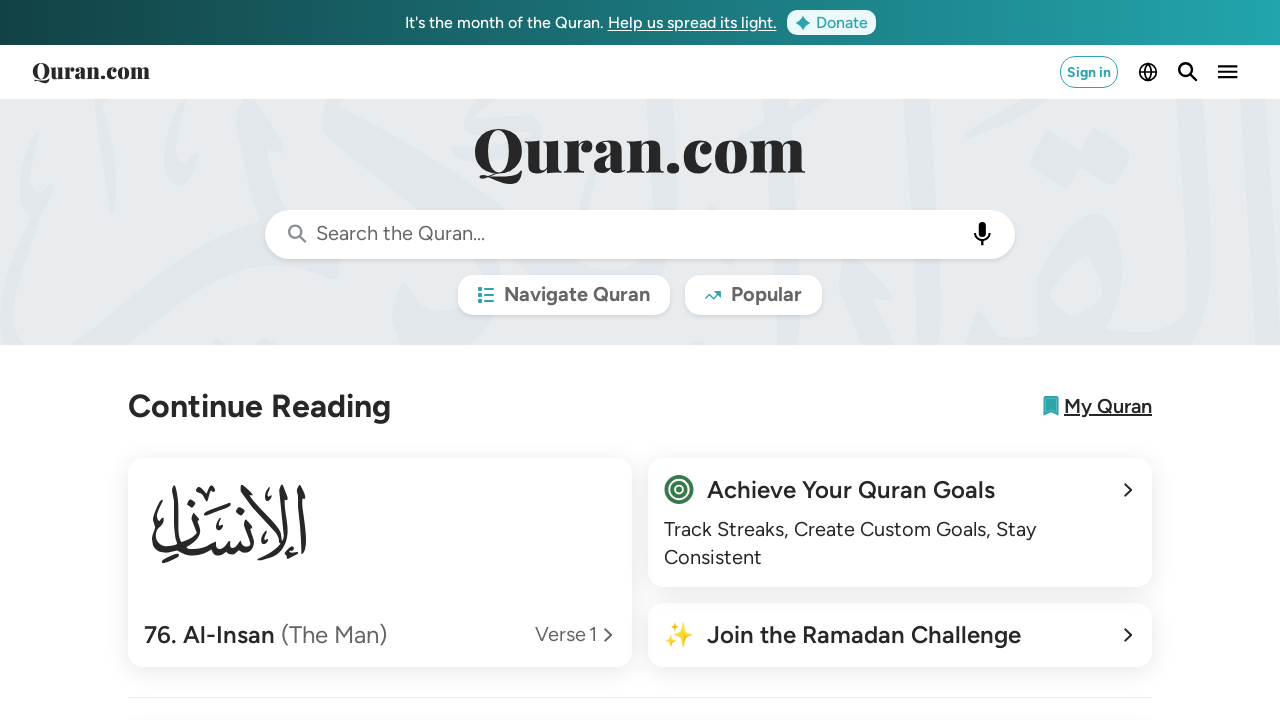

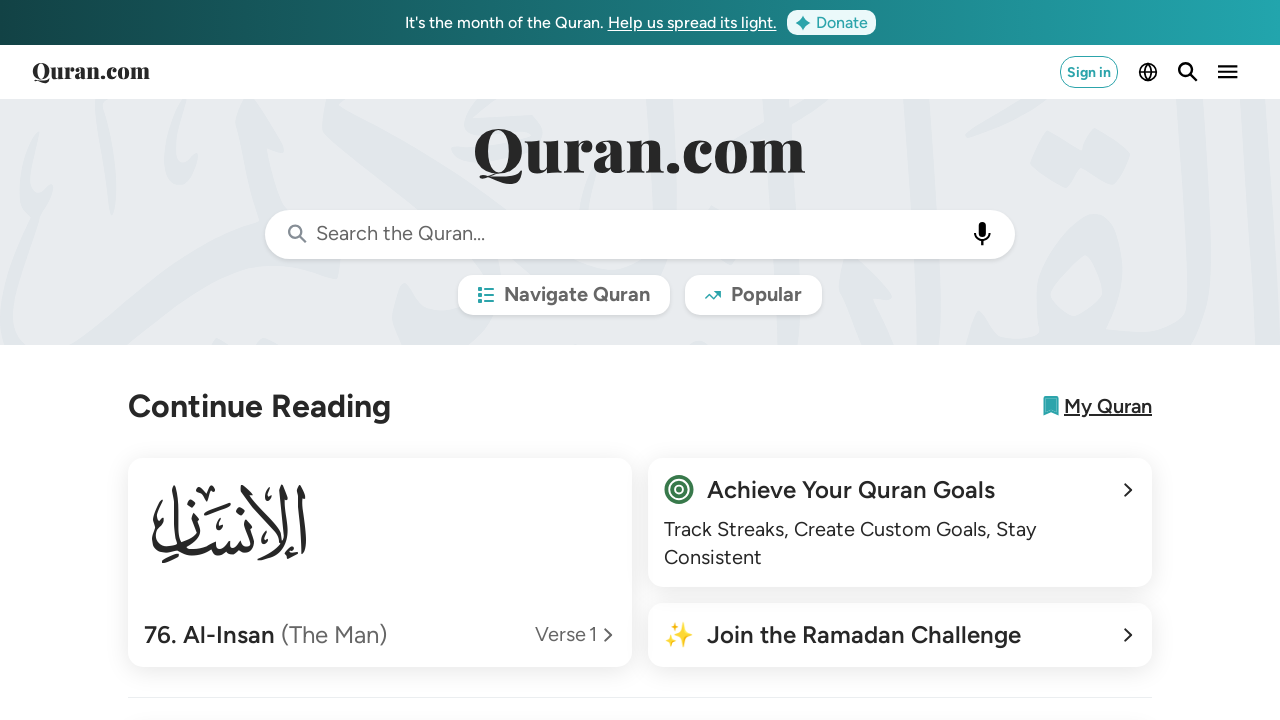